Navigates to a court announcement search page and executes JavaScript to go to page 1 of the results

Starting URL: http://www.hshfy.sh.cn/shfy/gweb2017/ktgg_search.jsp

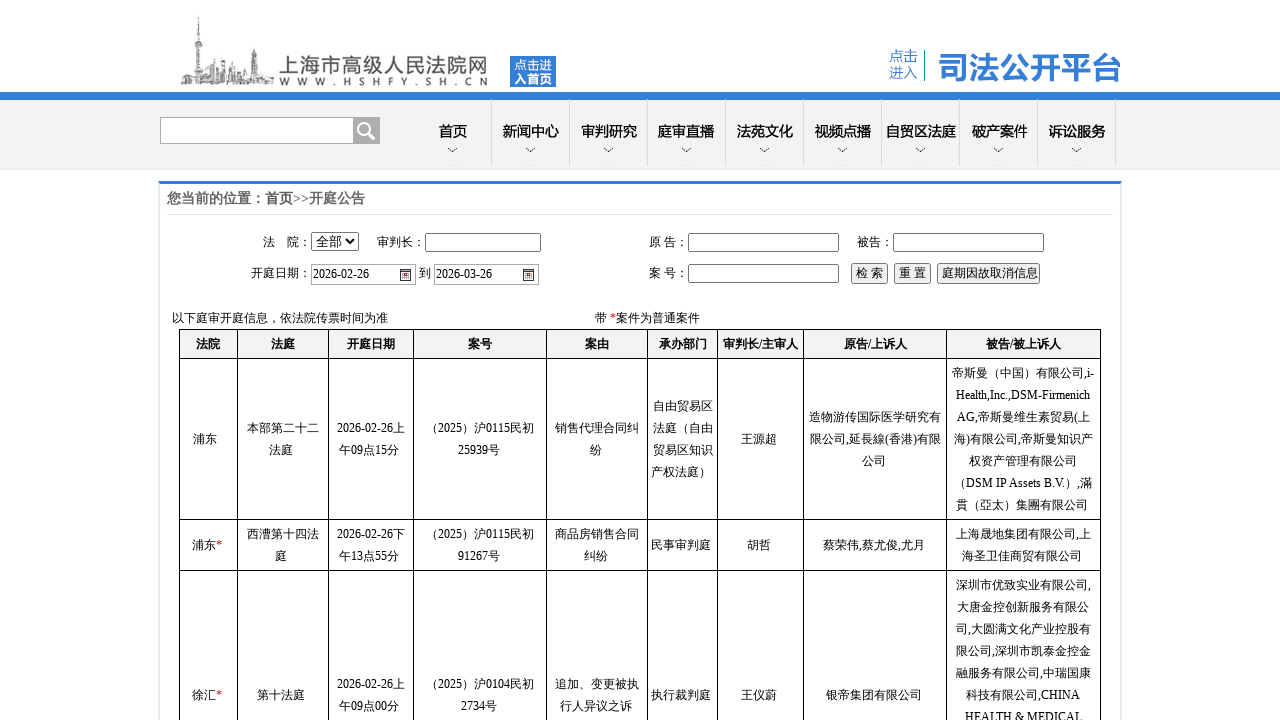

Waited 10 seconds for initial page load
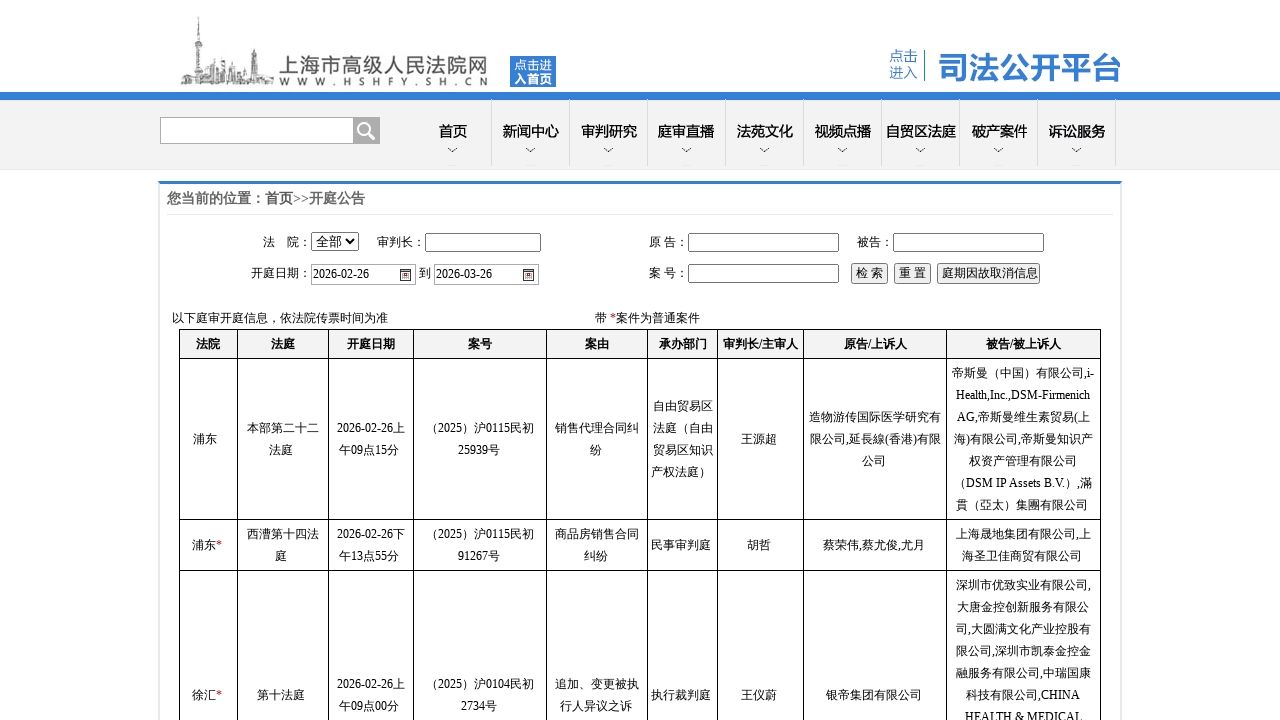

Executed JavaScript to navigate to page 1 of court announcements
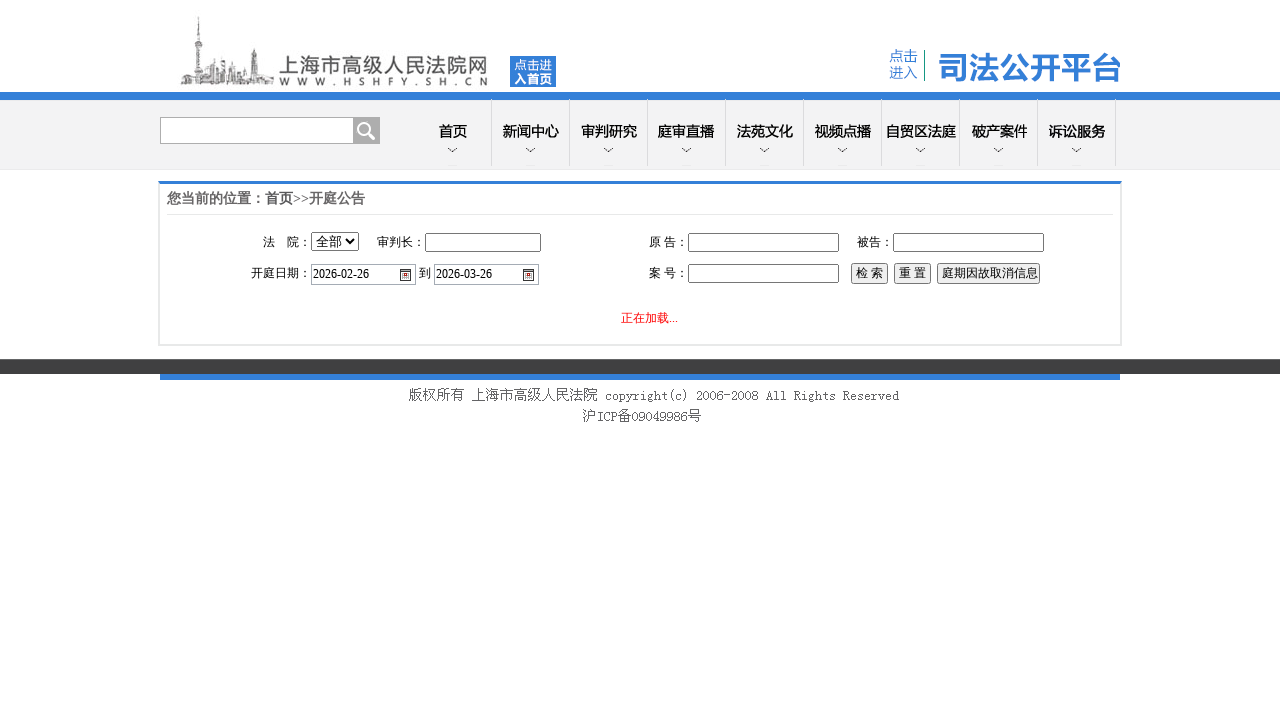

Waited 10 seconds for page navigation to complete
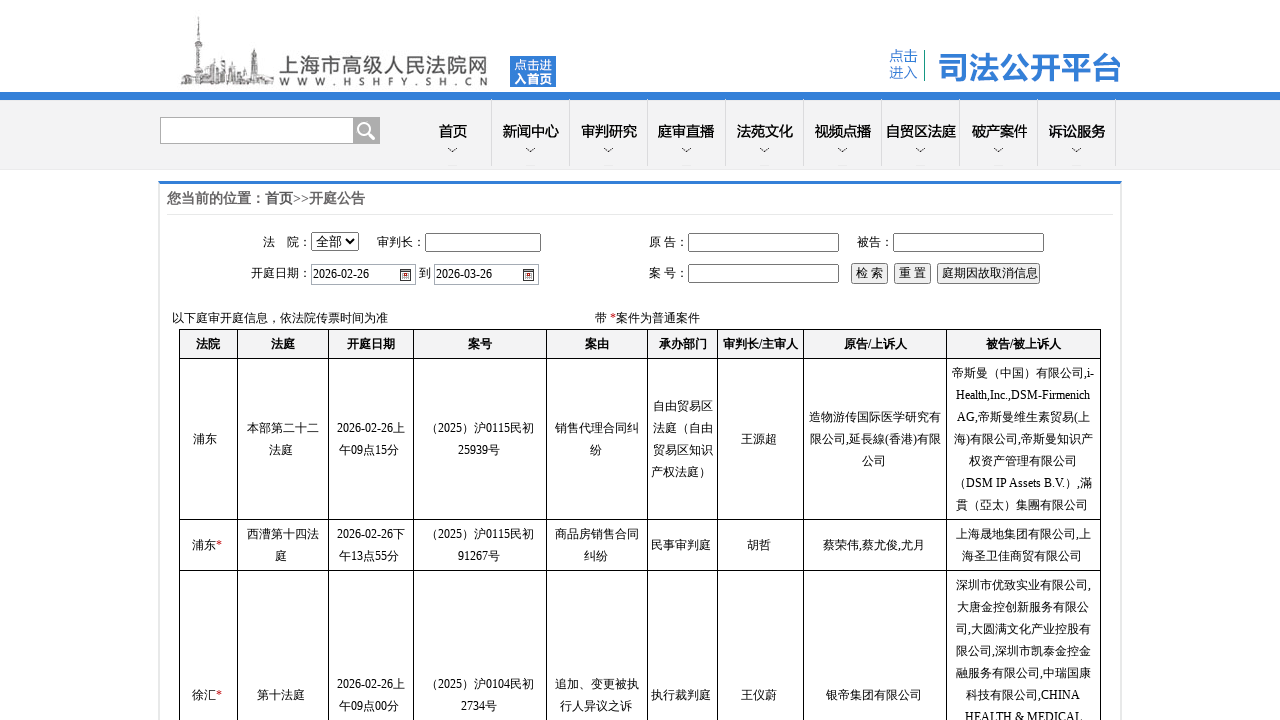

Page reached network idle state - content fully loaded
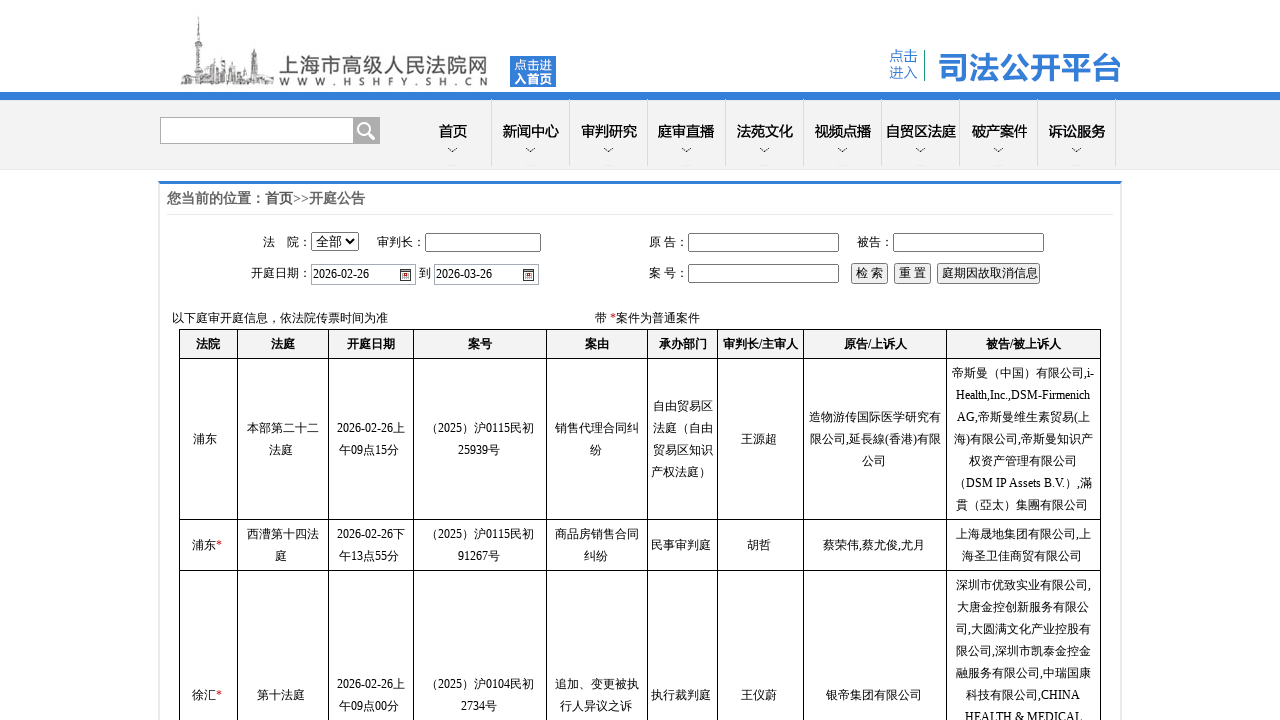

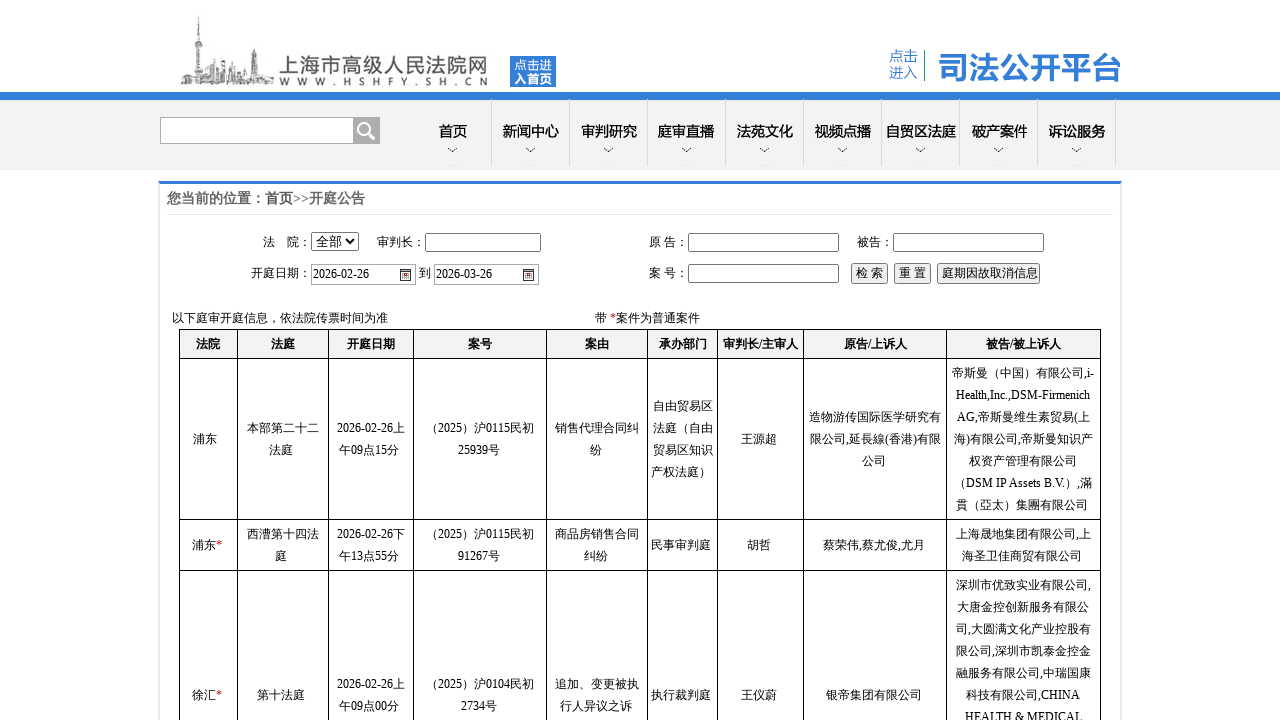